Tests checkbox functionality by clicking on two checkboxes to toggle their states - clicking checkbox1 to select it and checkbox2 to deselect it

Starting URL: https://practice.cydeo.com/checkboxes

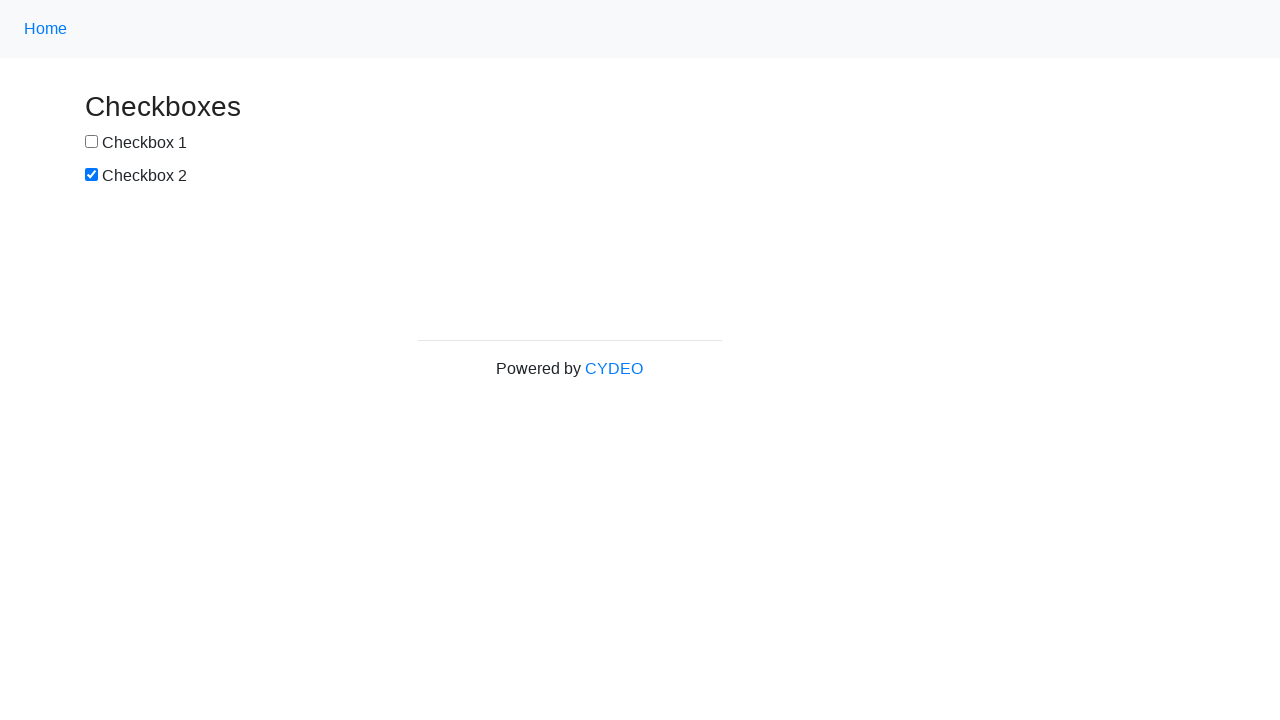

Clicked checkbox1 to select it at (92, 142) on input[name='checkbox1']
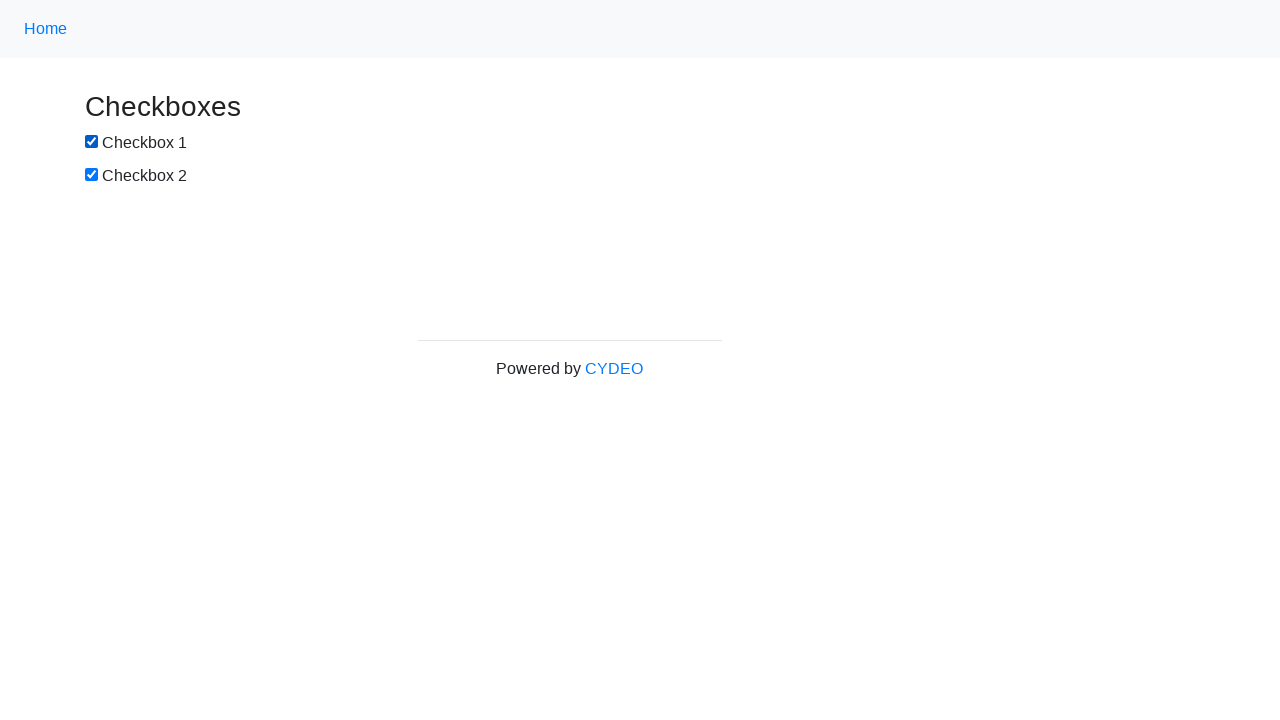

Clicked checkbox2 to deselect it at (92, 175) on input[name='checkbox2']
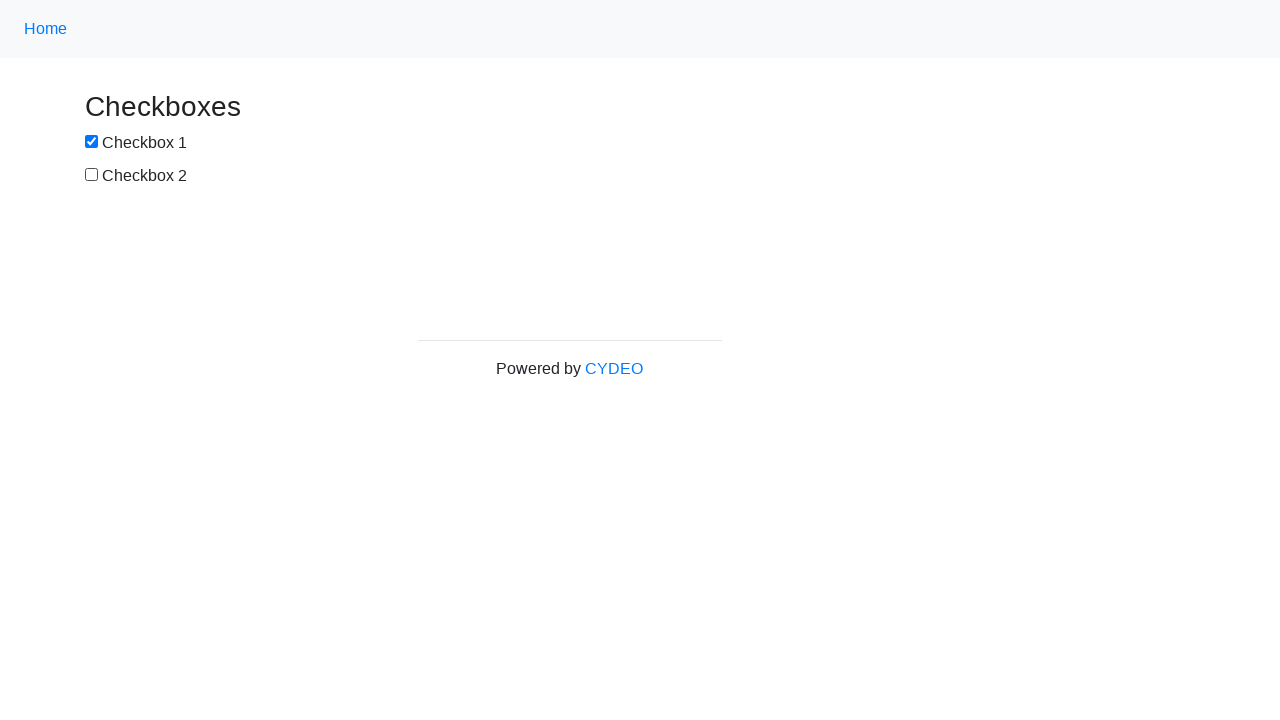

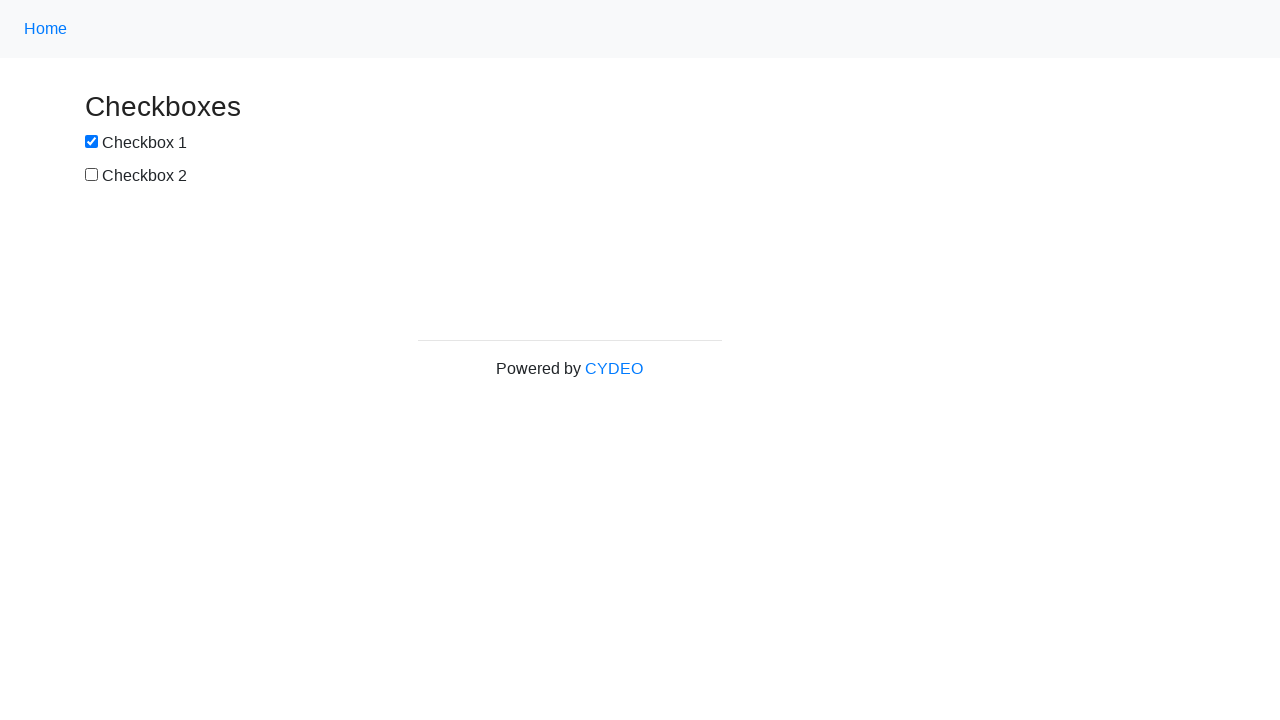